Tests keyboard input functionality by clicking on a name field, entering a name, and clicking a button on a form practice page

Starting URL: https://formy-project.herokuapp.com/keypress

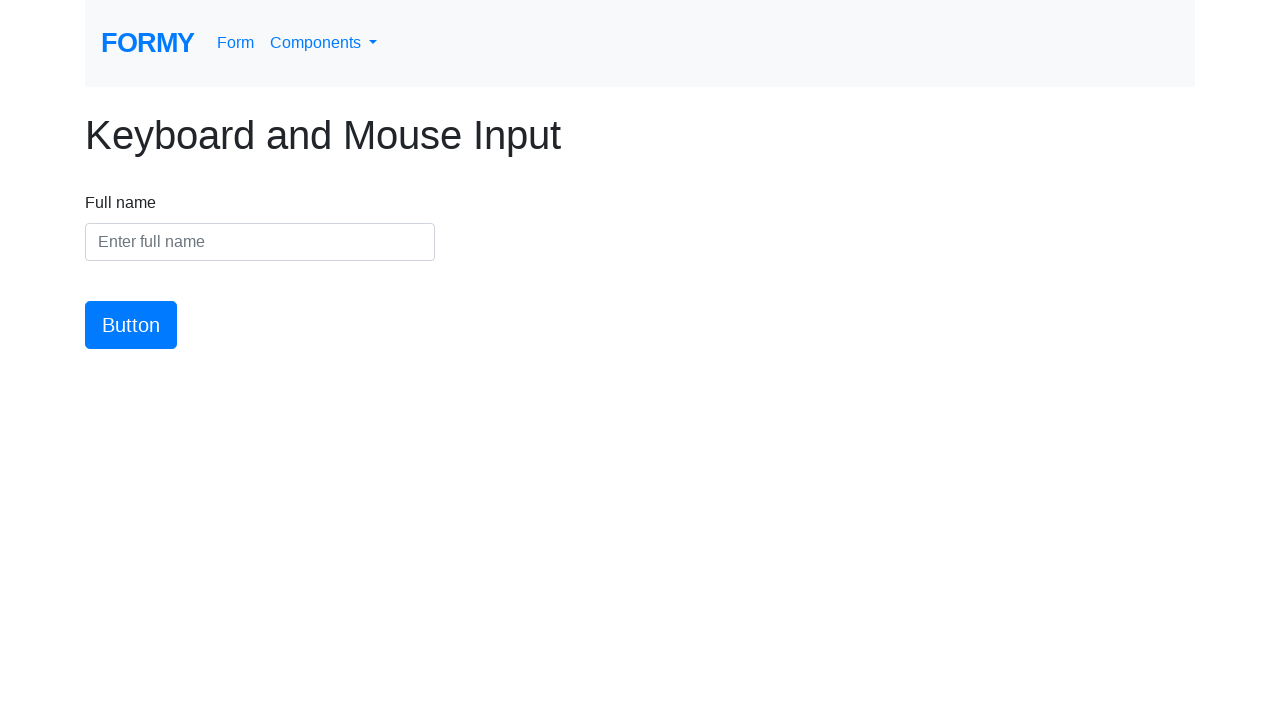

Clicked on the name input field at (260, 242) on #name
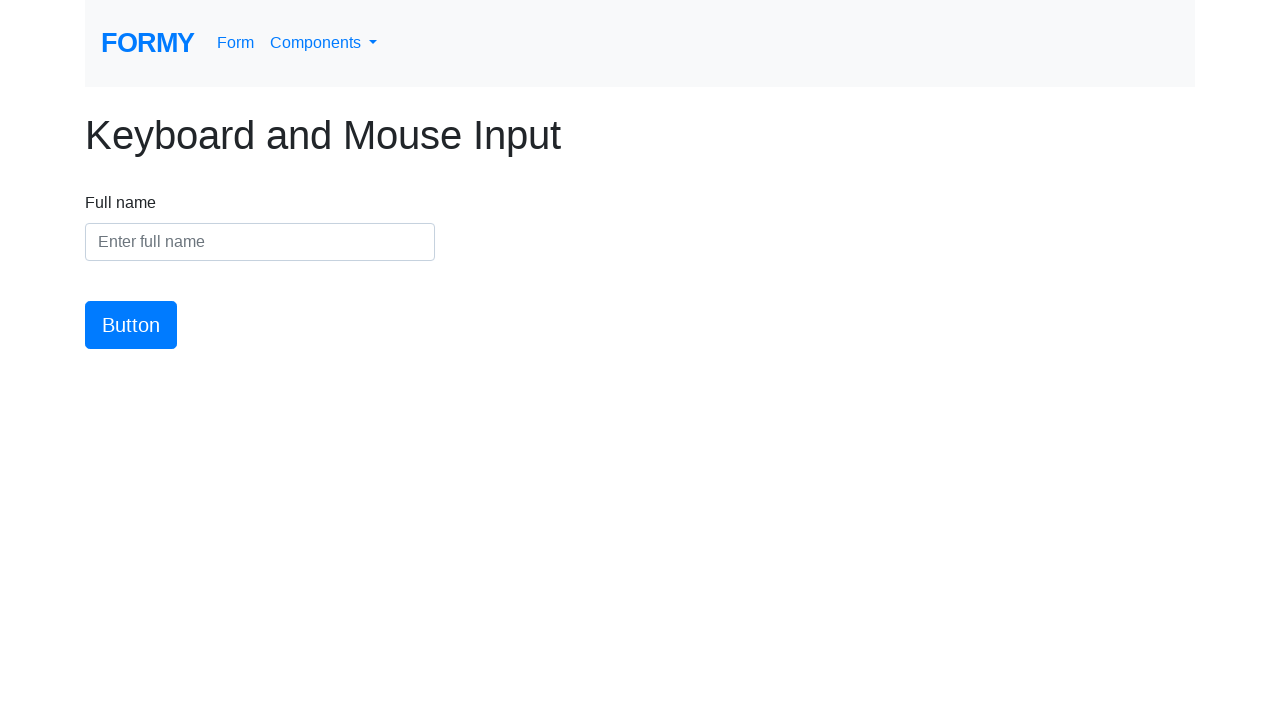

Entered name 'Ren Peterson' into the name field on #name
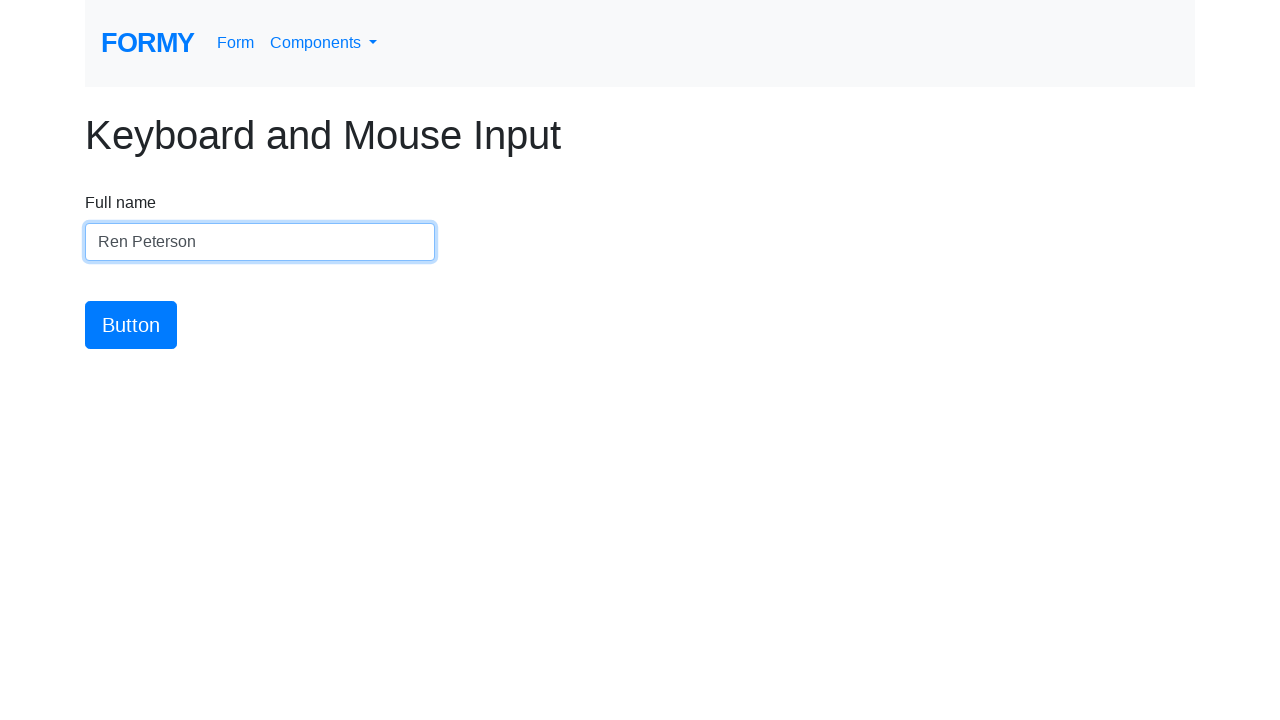

Clicked the submit button on the form at (131, 325) on #button
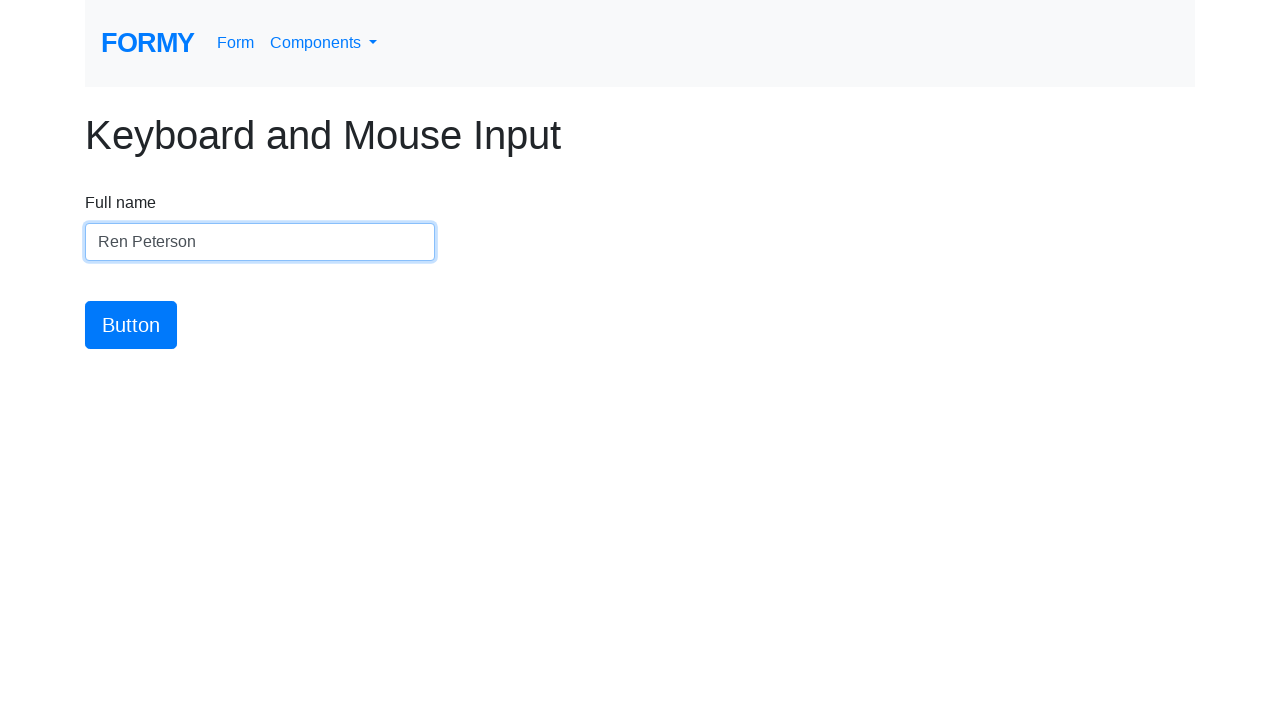

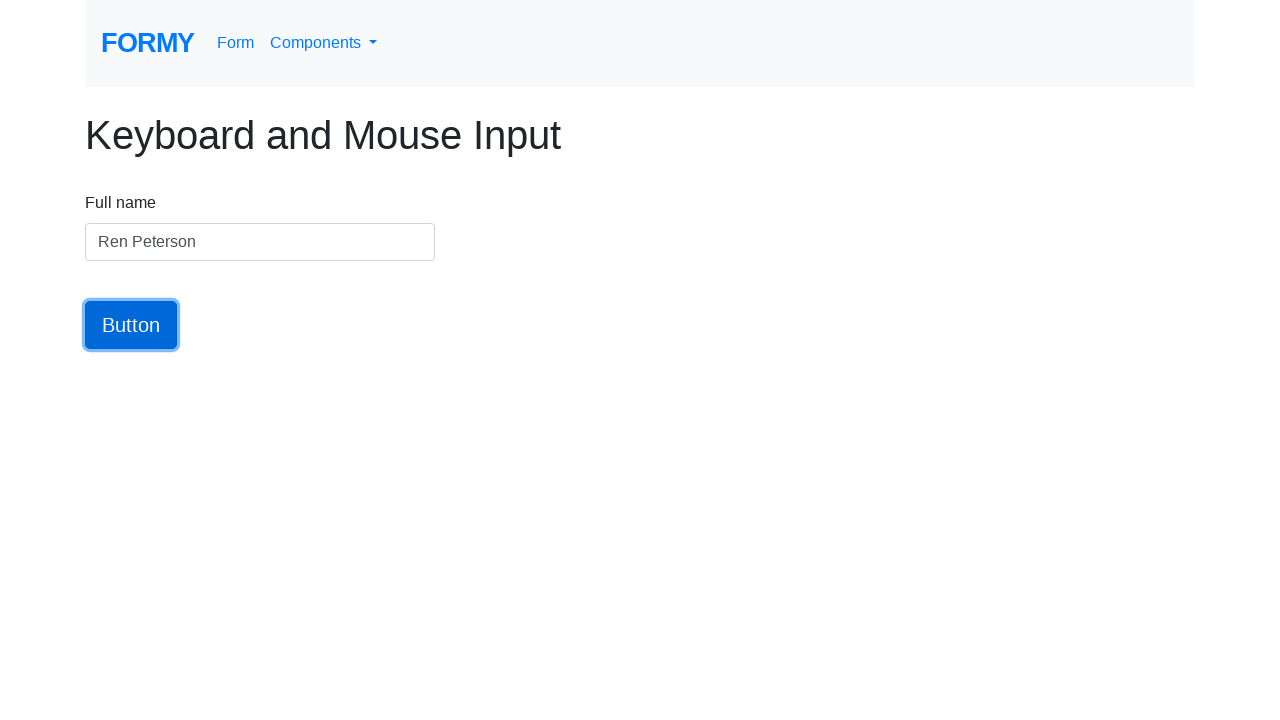